Navigates to Rahul Shetty Academy's Automation Practice page and verifies the page loads successfully.

Starting URL: https://rahulshettyacademy.com/AutomationPractice/

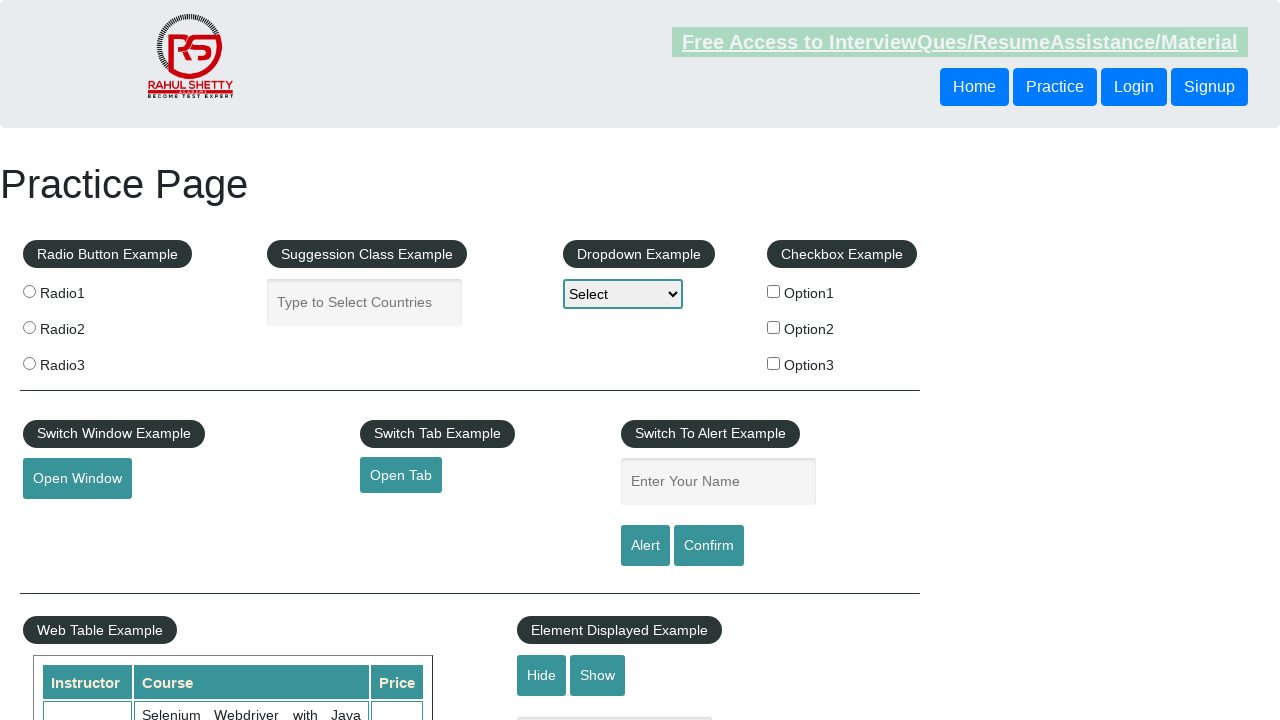

Waited for page to reach domcontentloaded state
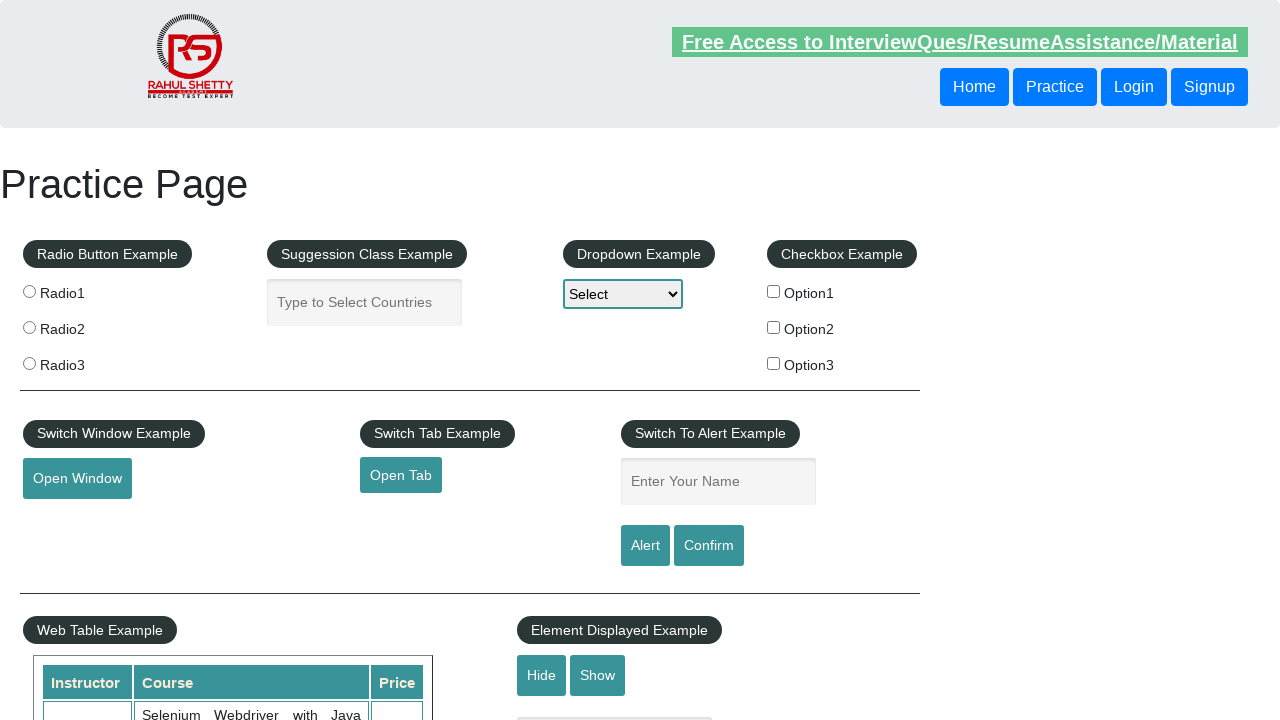

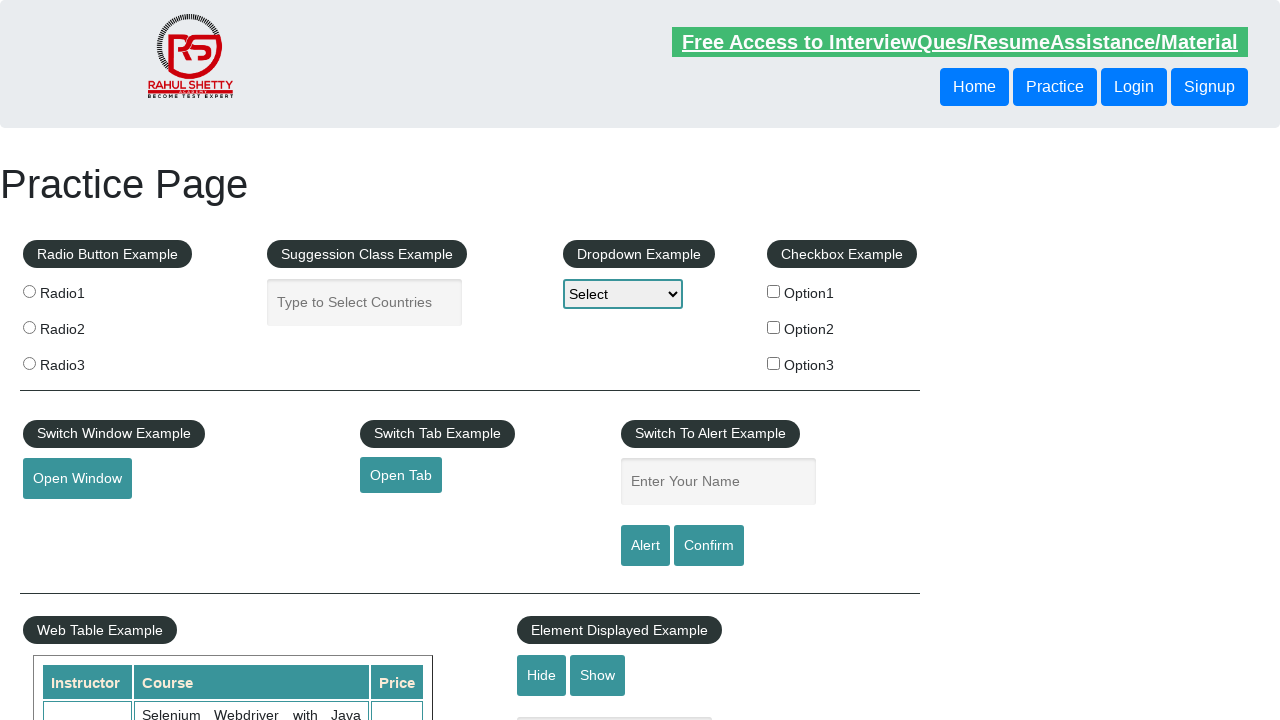